Tests window/tab handling by opening a new tab, switching to it, verifying content, and closing it

Starting URL: https://practice-automation.com/window-operations/

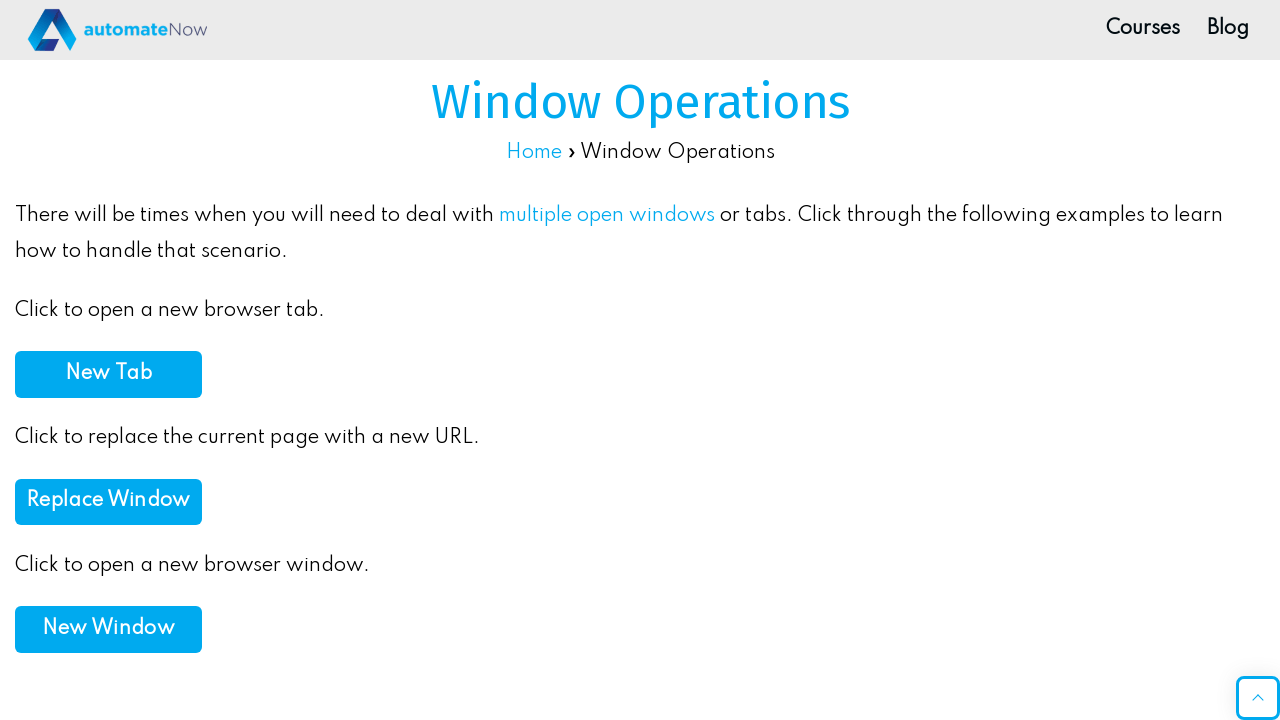

Clicked button to open new tab at (108, 374) on xpath=//button[contains(@onclick,'newTab()')]
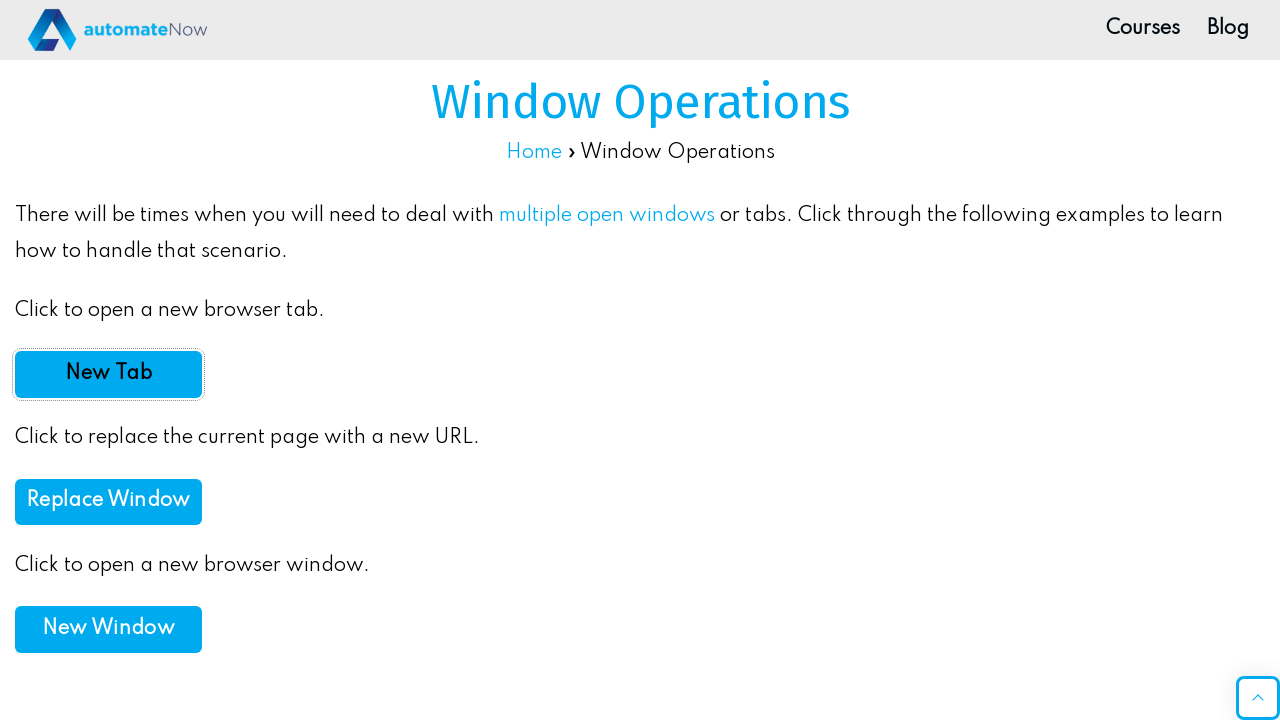

Switched to new tab and waited for load state
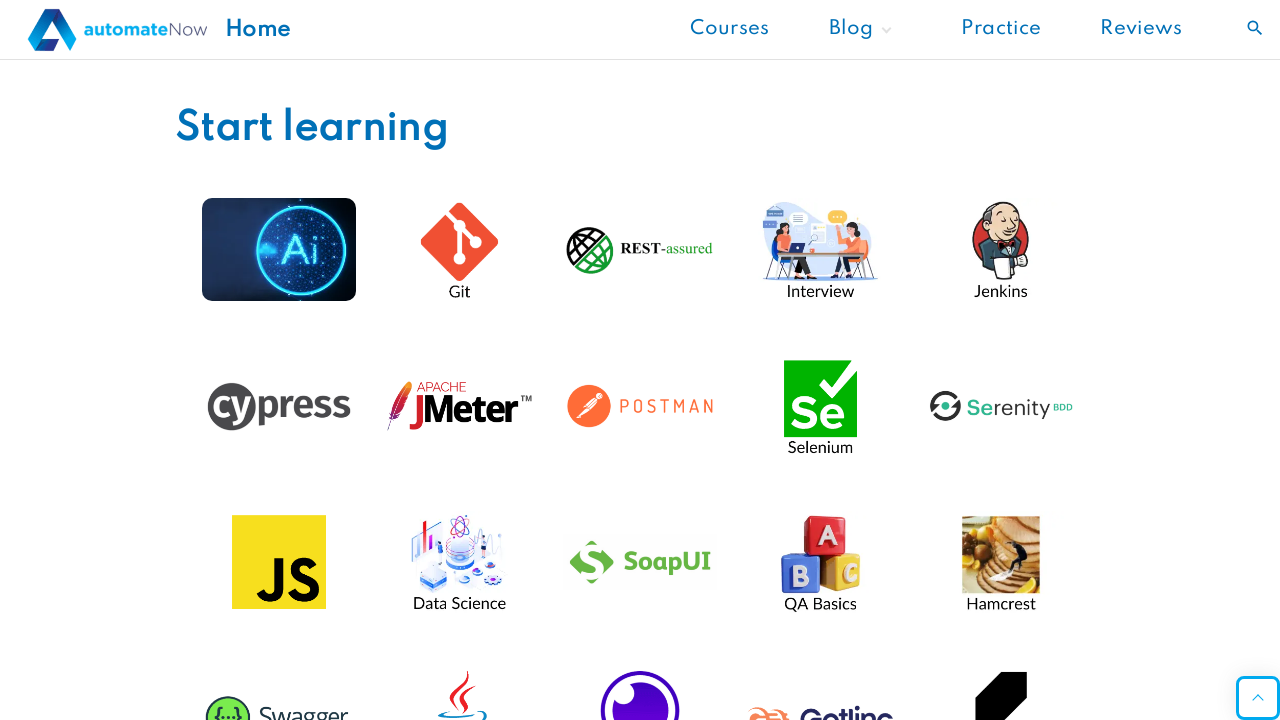

Verified 'Start learning' text is present on new tab
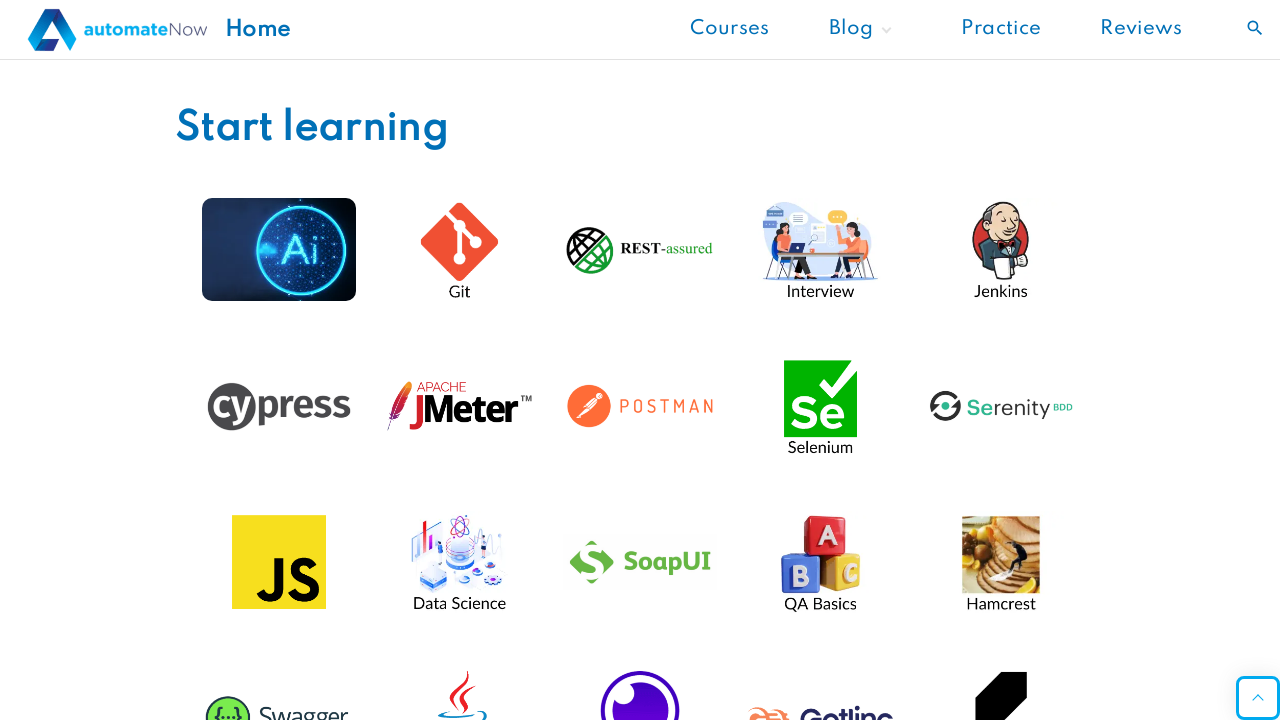

Closed the new tab
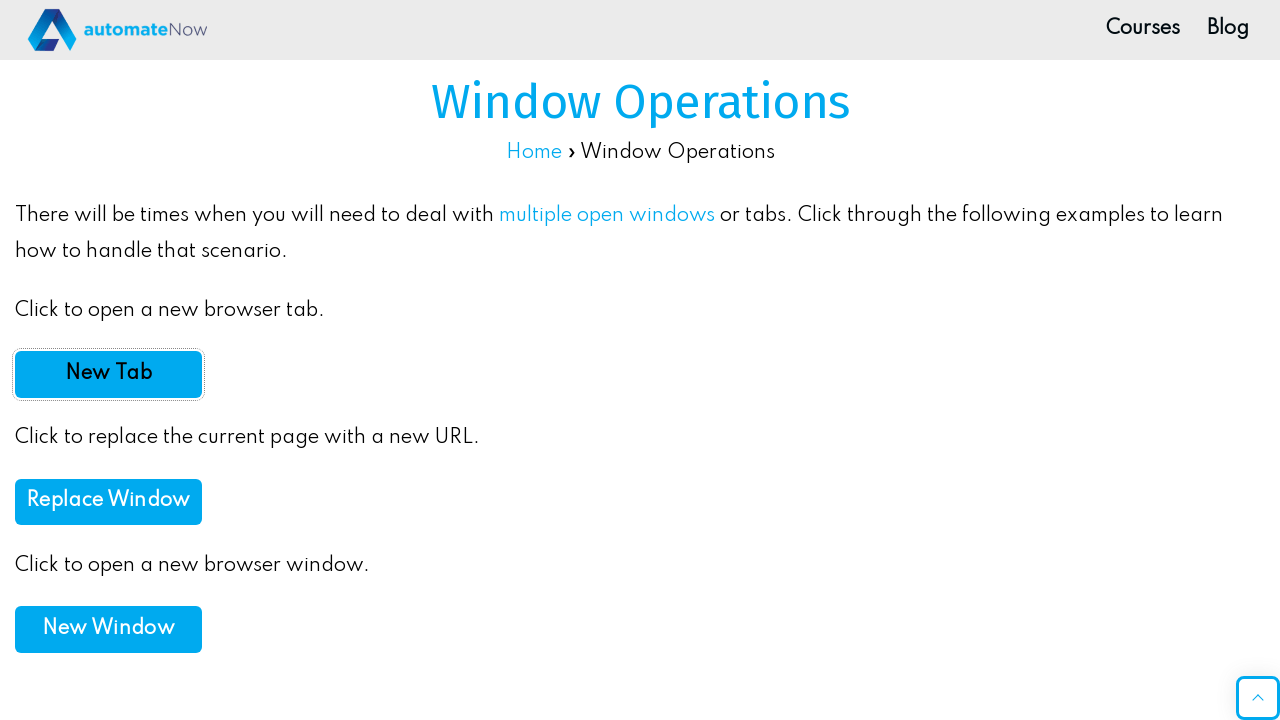

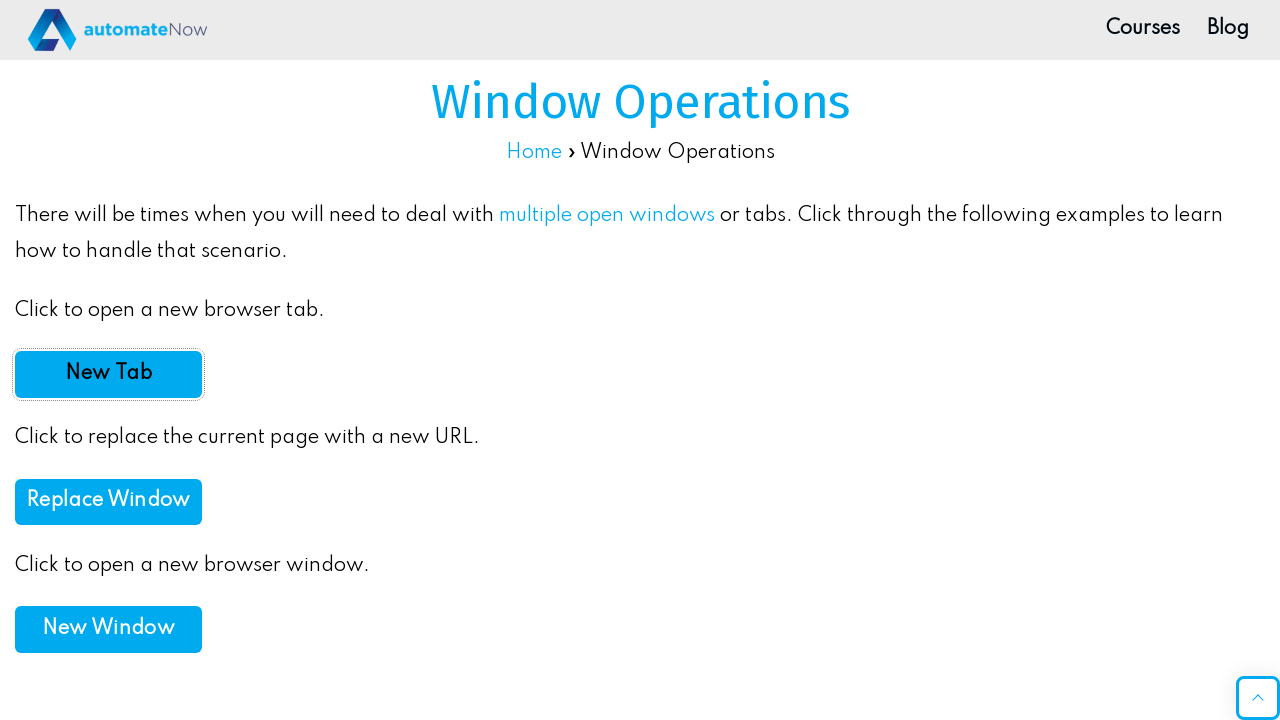